Navigates to the Rahul Shetty Academy Automation Practice page and retrieves the page title to verify the page loaded correctly.

Starting URL: https://rahulshettyacademy.com/AutomationPractice/

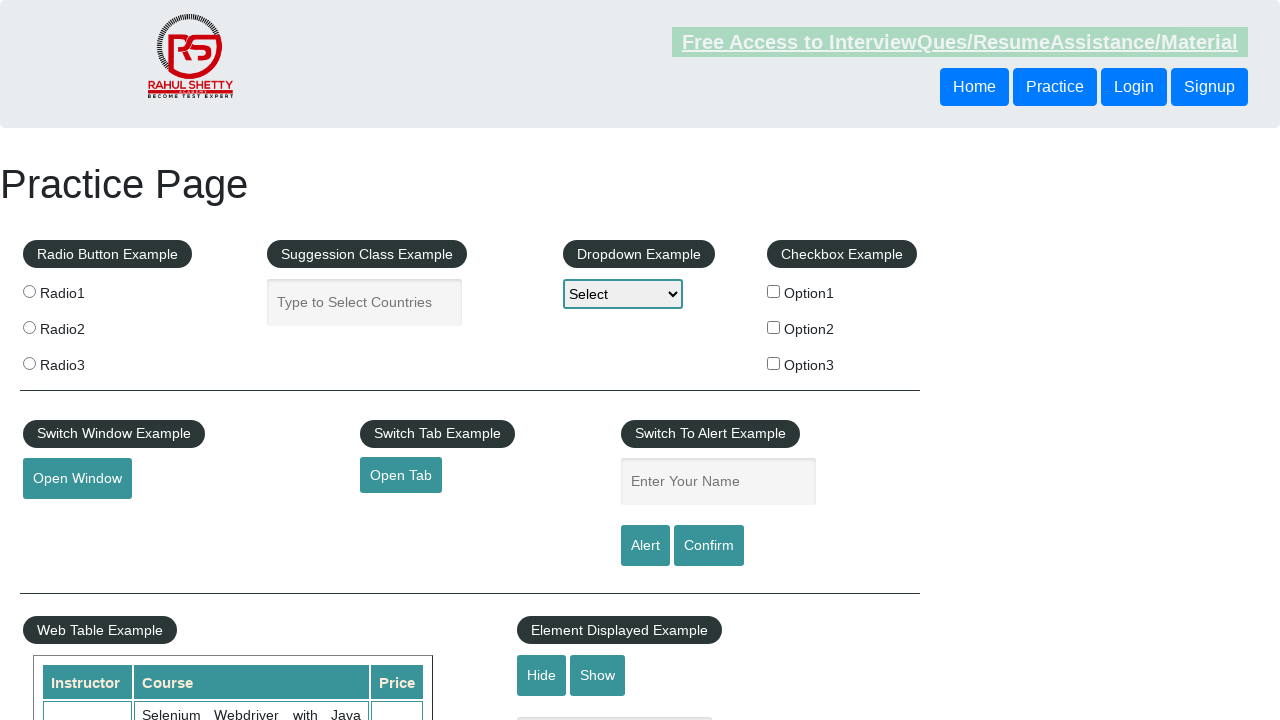

Set viewport size to 1920x1080
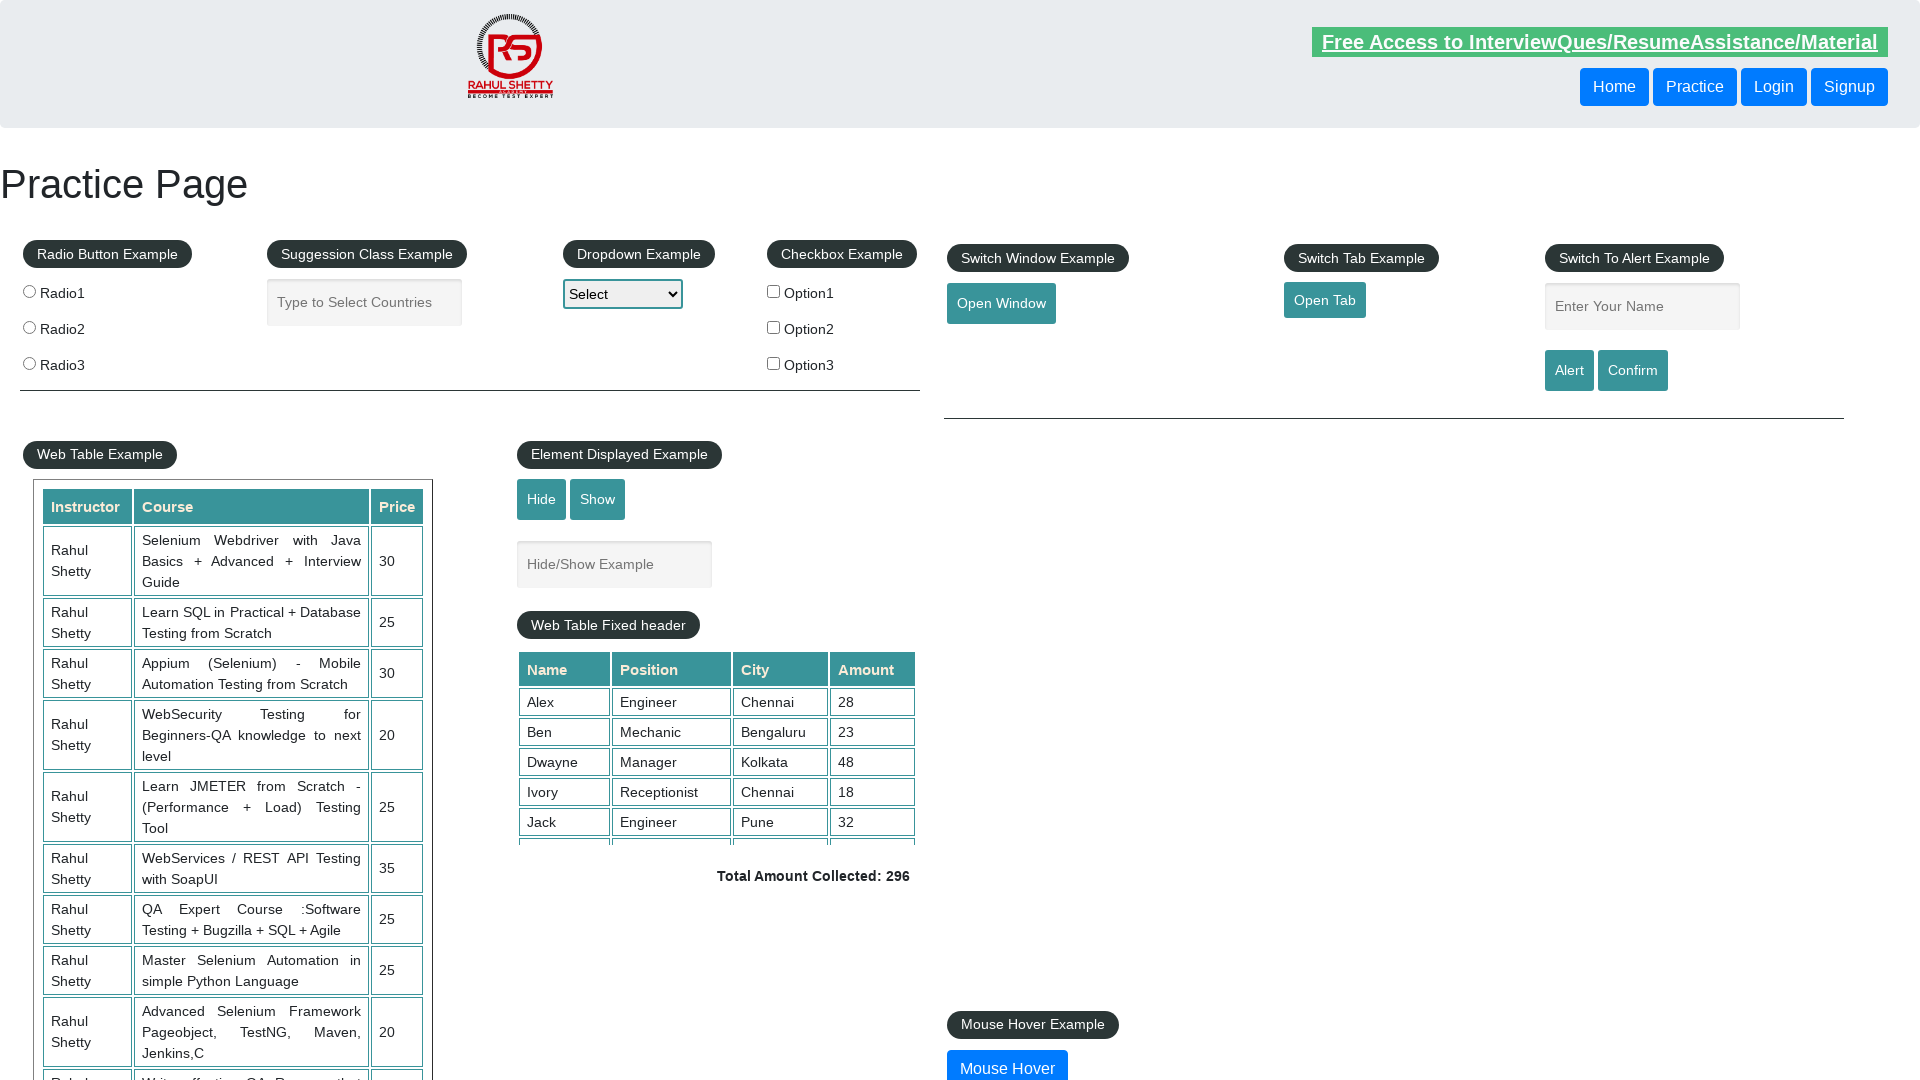

Retrieved page title: Practice Page
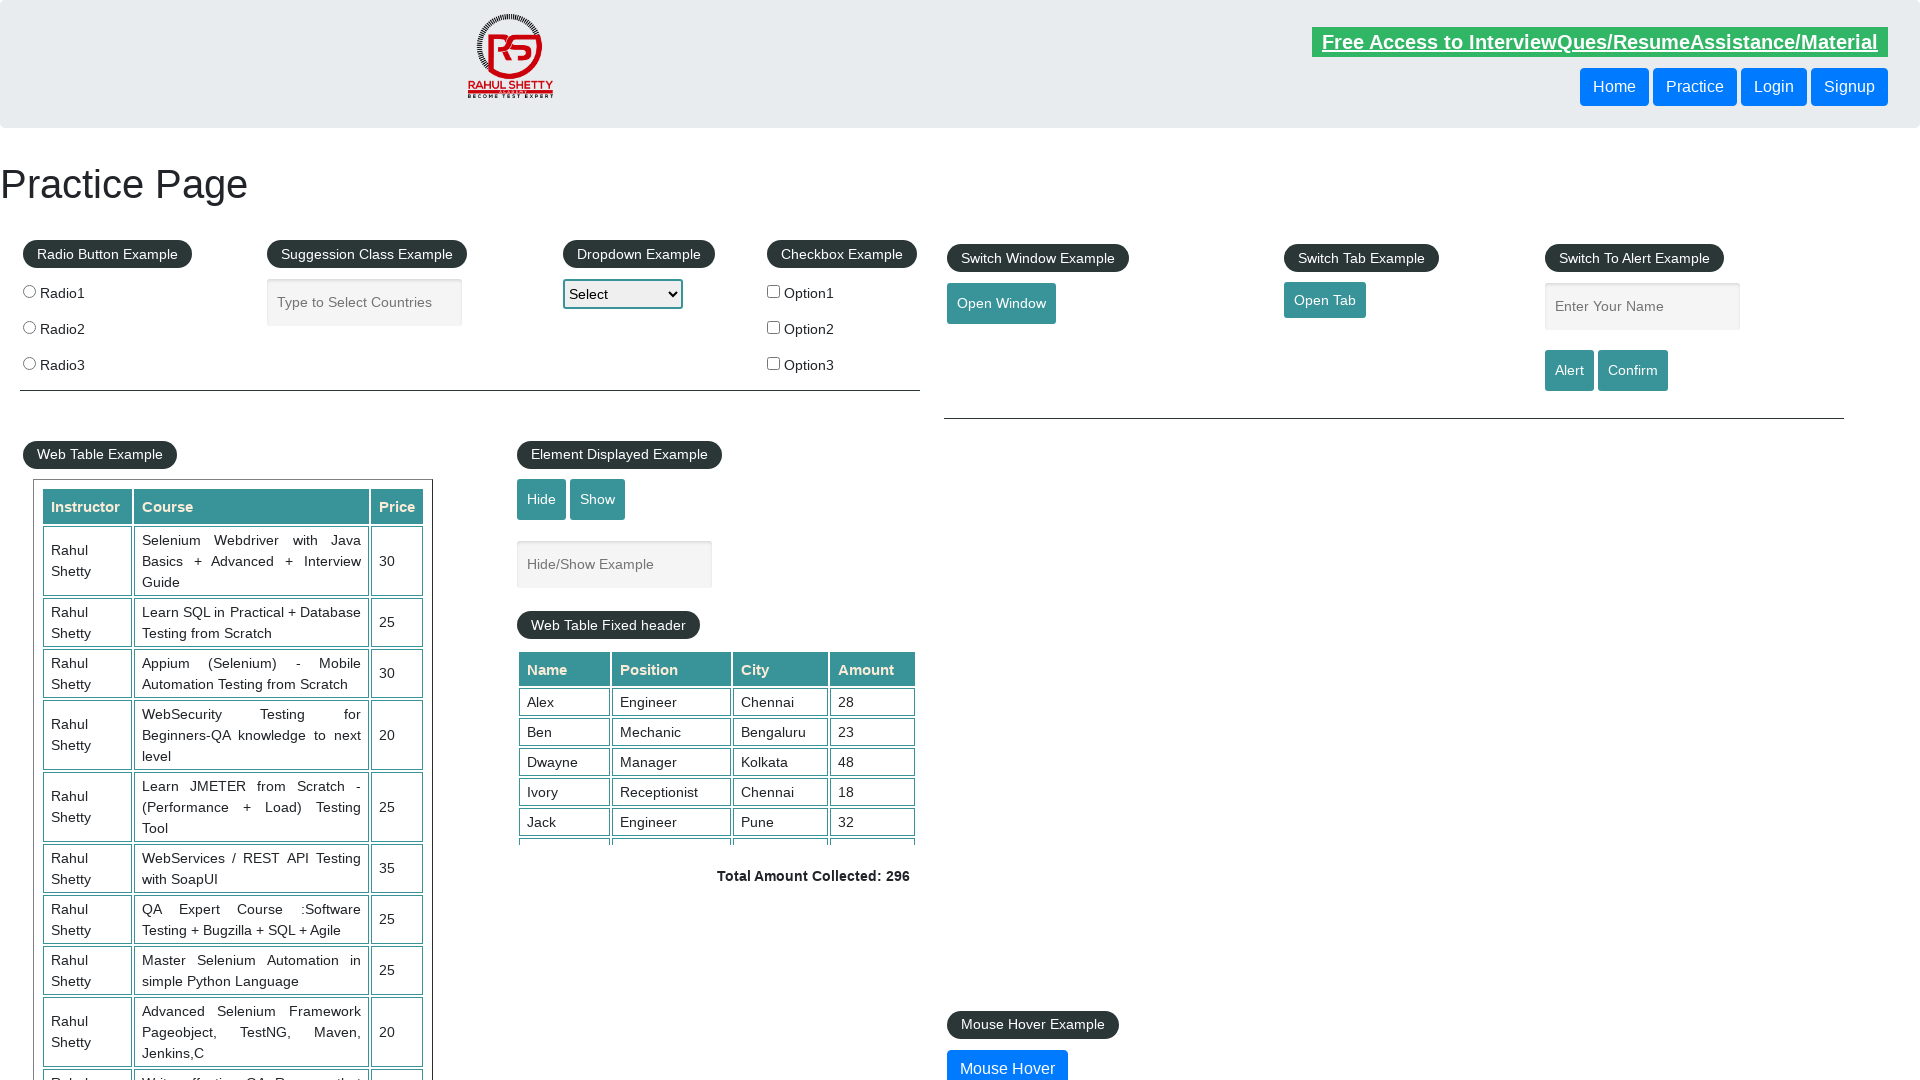

Page loaded successfully - h1 element found
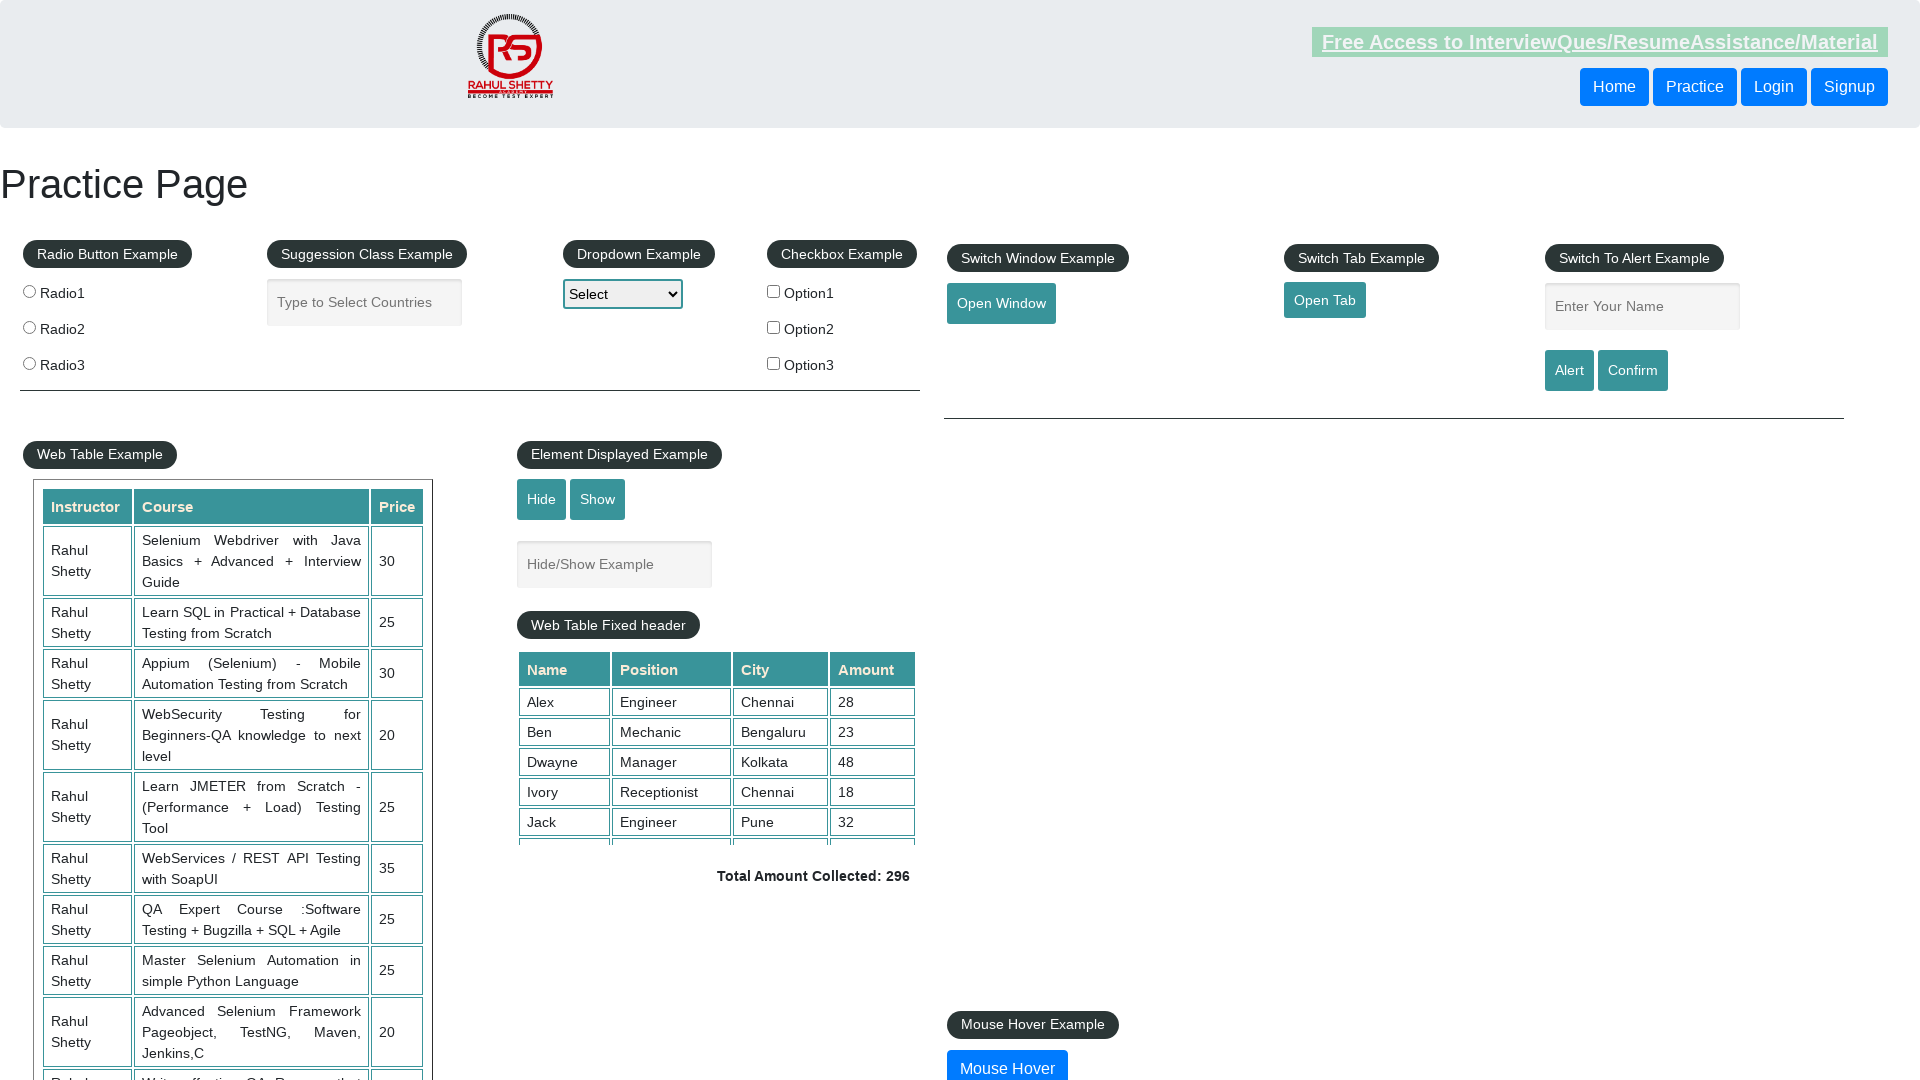

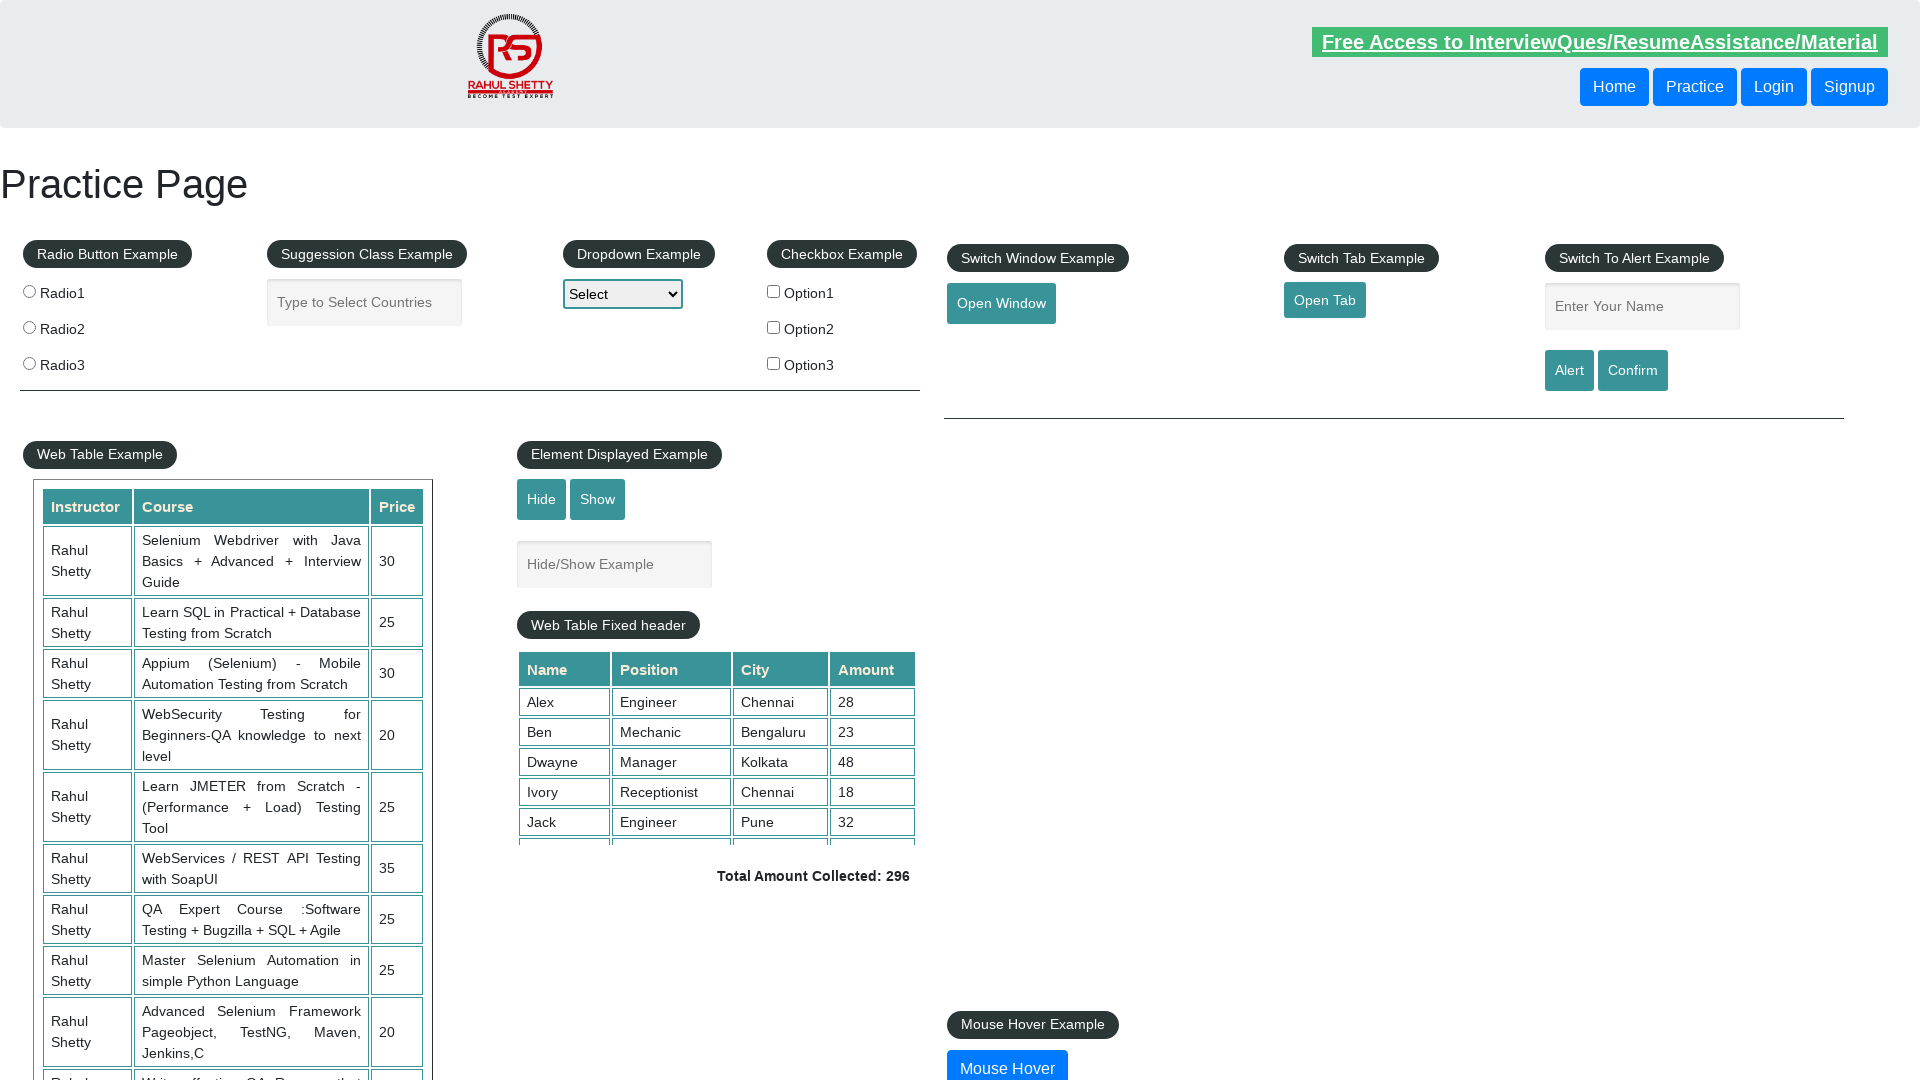